Tests navigation to Browse Languages and verifies languages starting with 0 shows 10 results

Starting URL: http://www.99-bottles-of-beer.net/

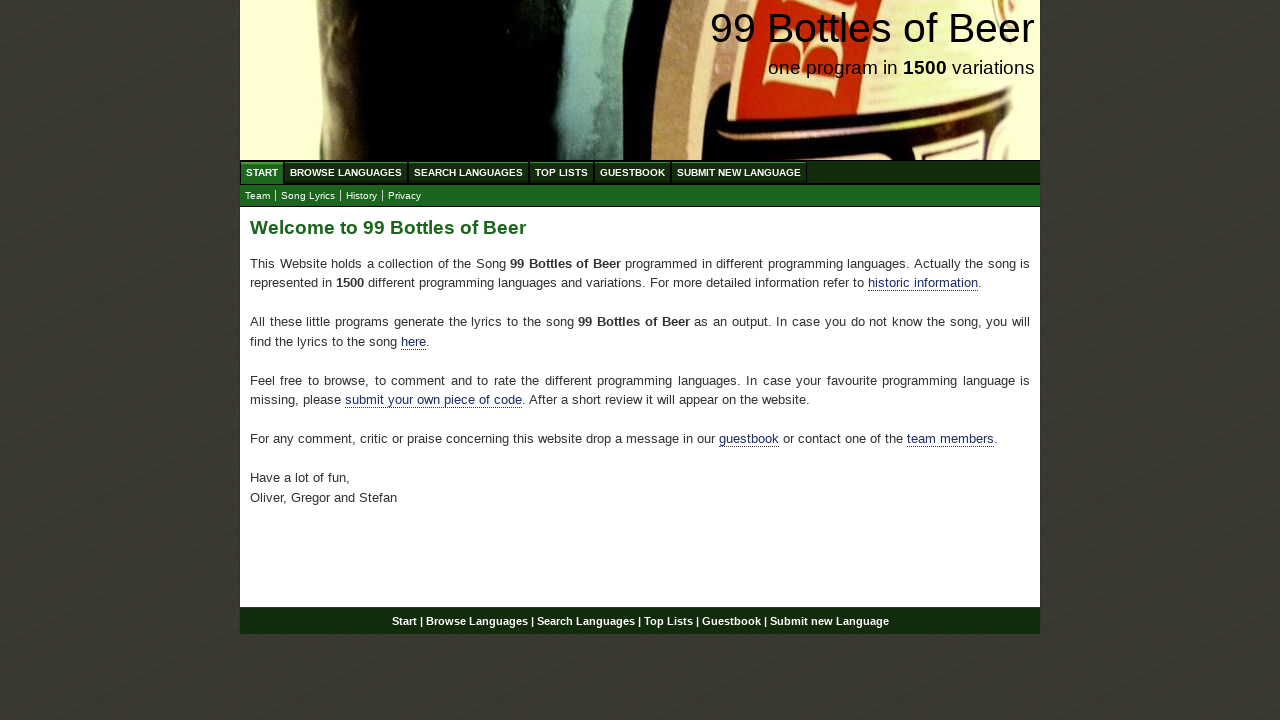

Clicked on Browse Languages link at (346, 172) on #menu li a[href='/abc.html']
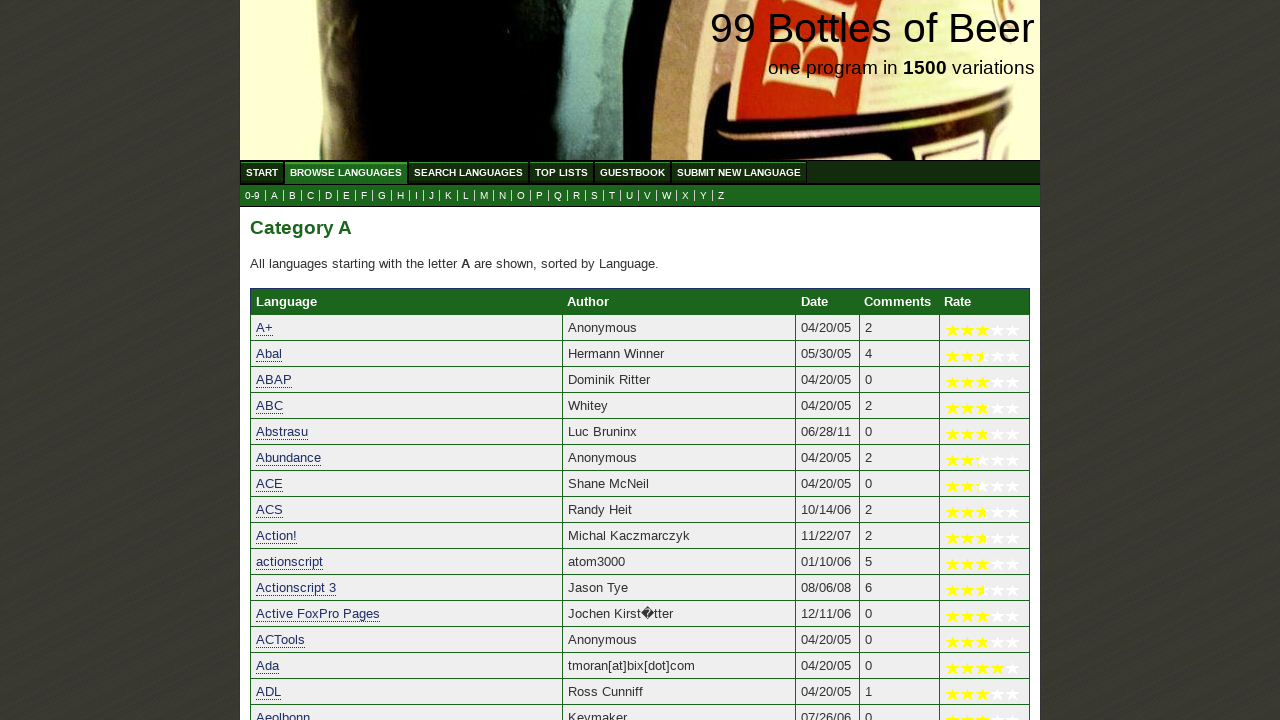

Clicked on 0 link to view languages starting with 0 at (252, 196) on a[href='0.html']
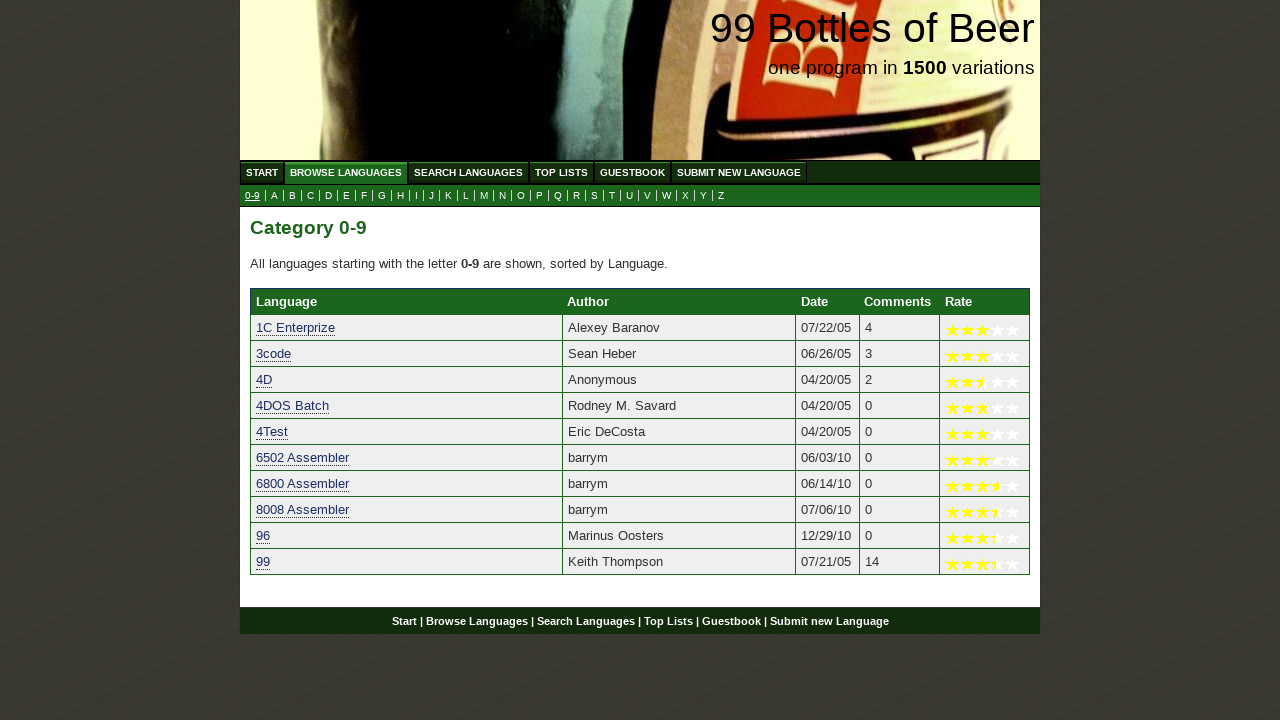

Results table loaded with languages starting with 0
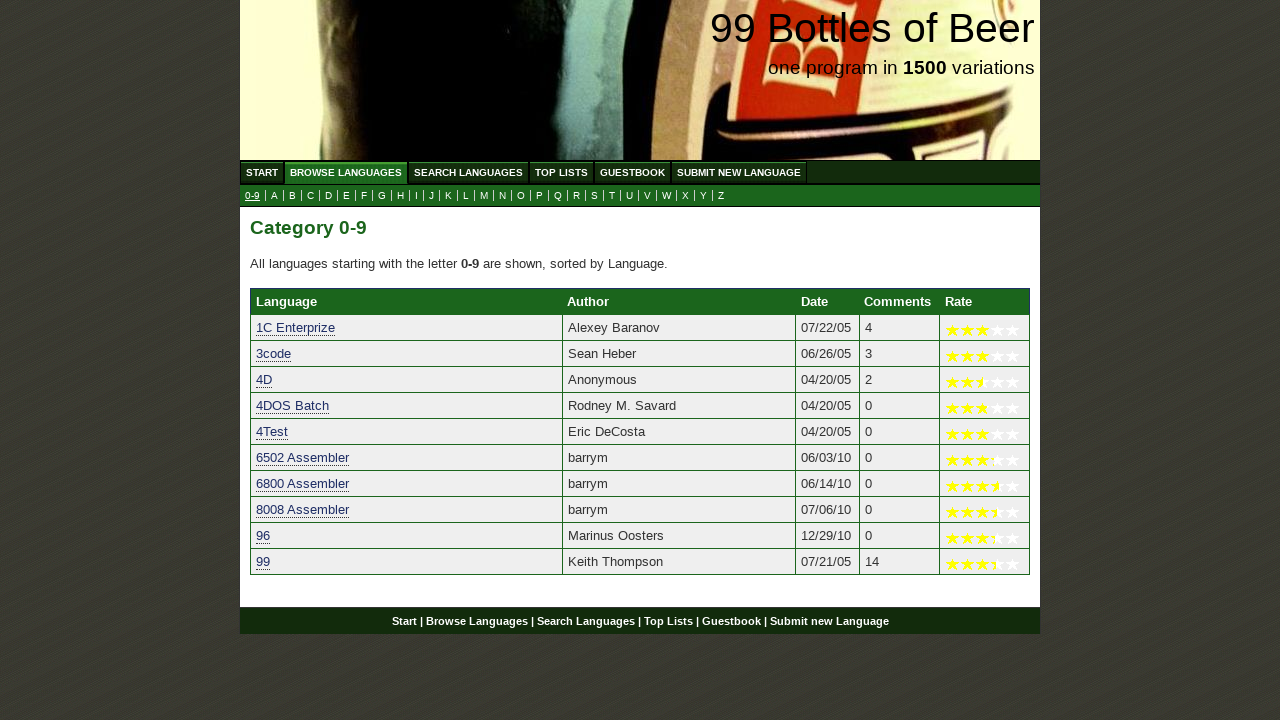

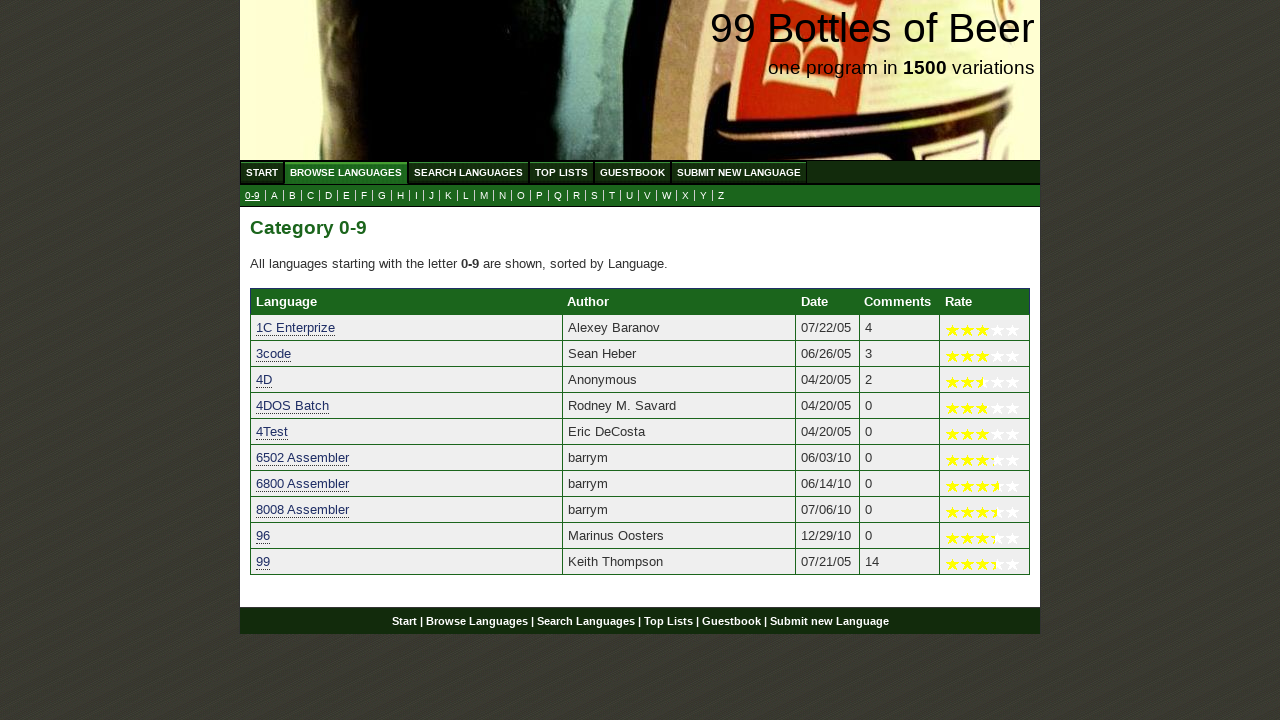